Tests double-click functionality on W3Schools interactive editor by double-clicking on a paragraph element that triggers a JavaScript function

Starting URL: https://www.w3schools.com/jsref/tryit.asp?filename=tryjsref_ondblclick

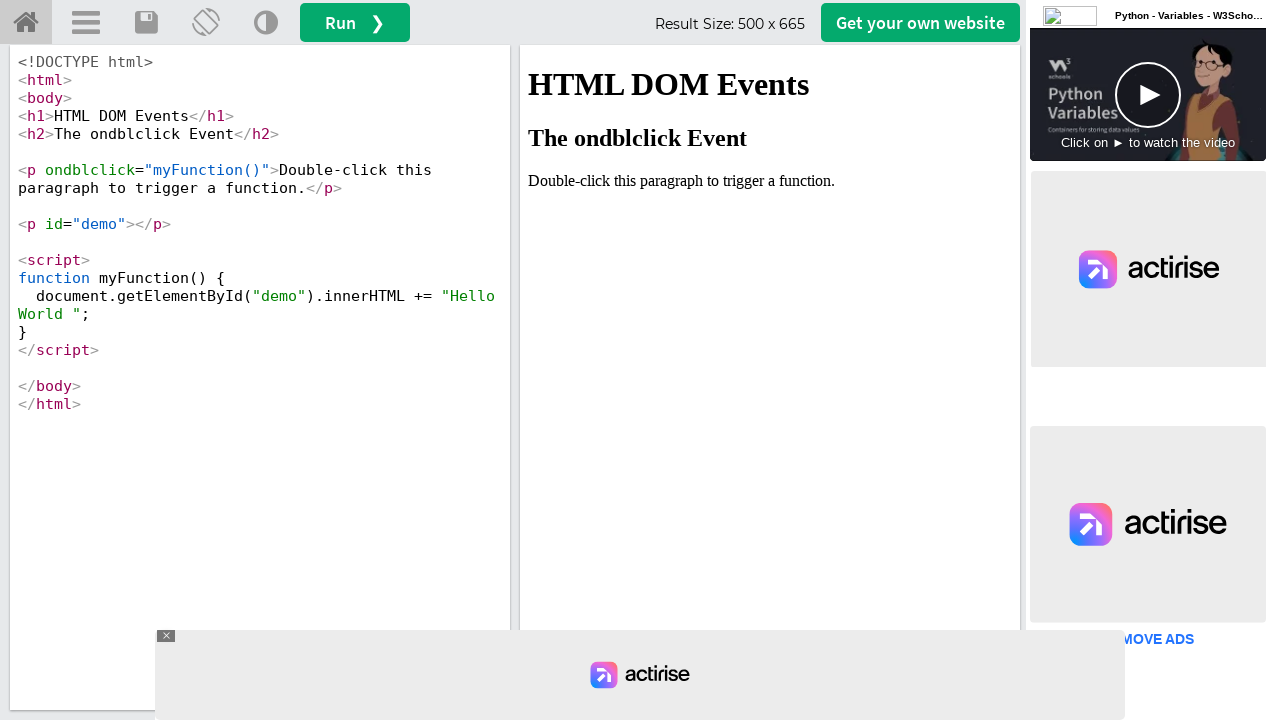

Located iframe containing interactive editor area
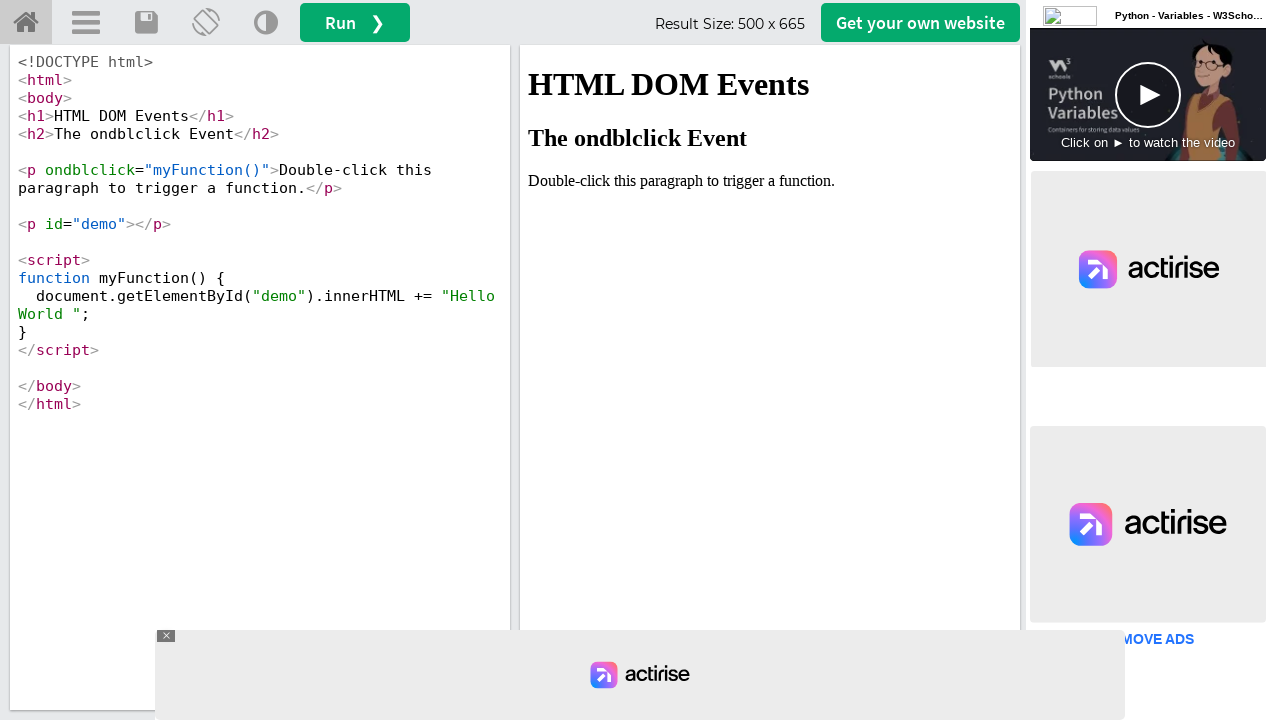

Located paragraph element with ondblclick event handler
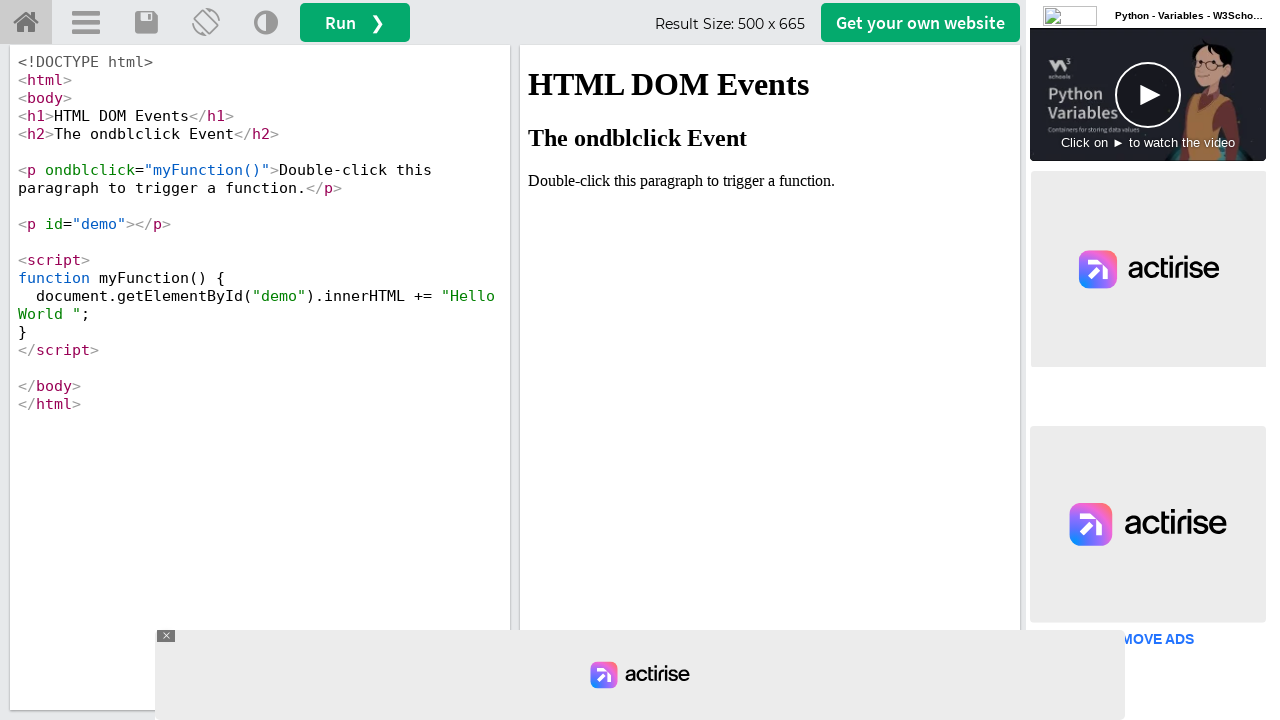

Performed first double-click on paragraph element at (770, 181) on iframe[id='iframeResult'] >> internal:control=enter-frame >> p[ondblclick='myFun
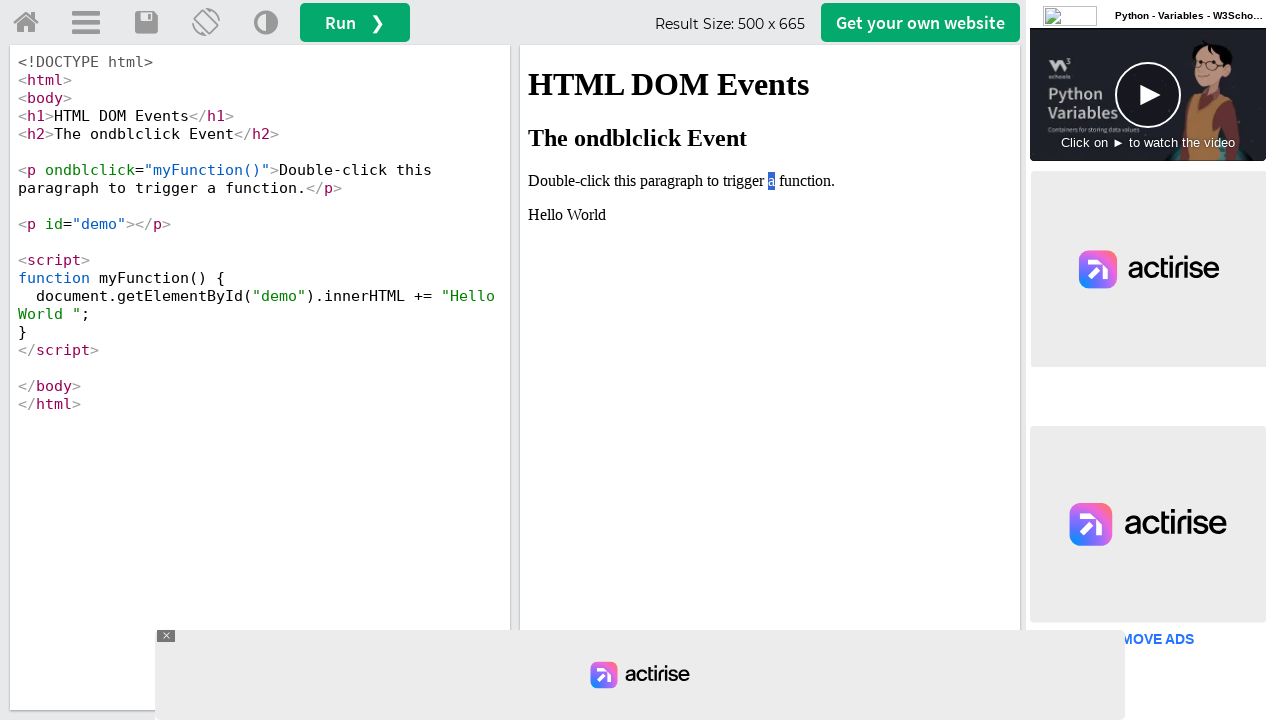

Waited 3 seconds between double-clicks
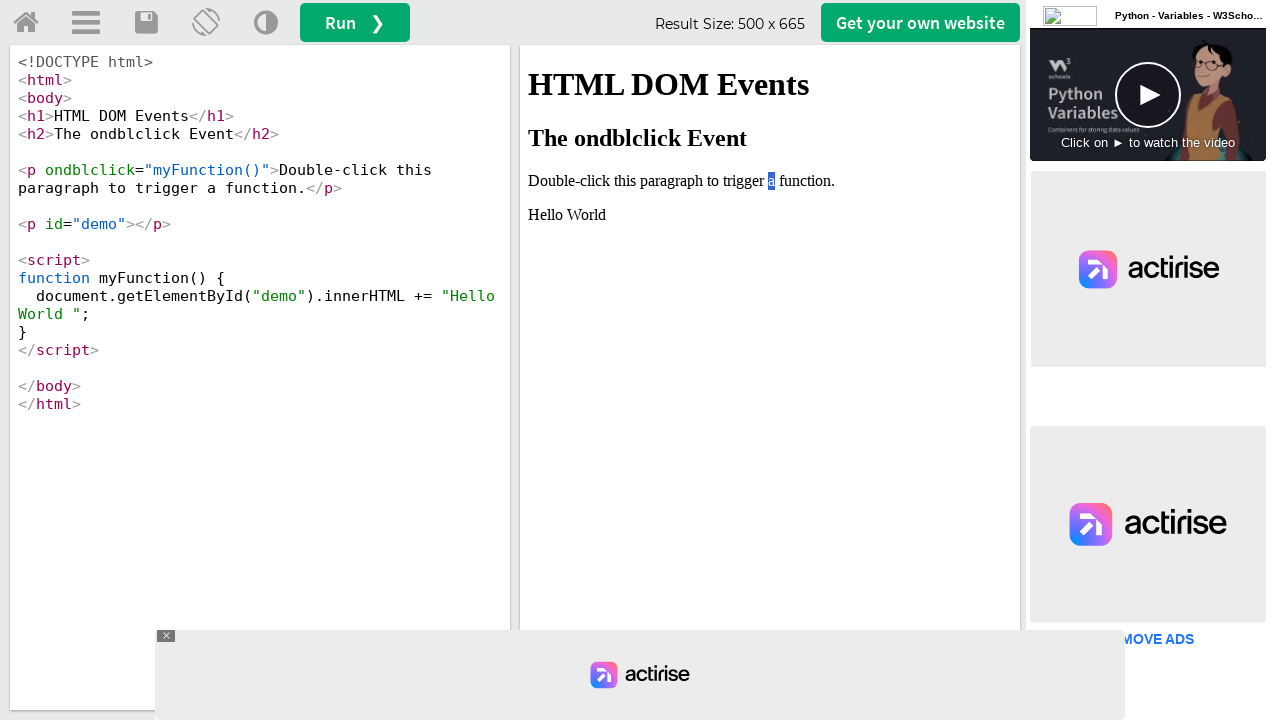

Performed second double-click on paragraph element at (770, 181) on iframe[id='iframeResult'] >> internal:control=enter-frame >> p[ondblclick='myFun
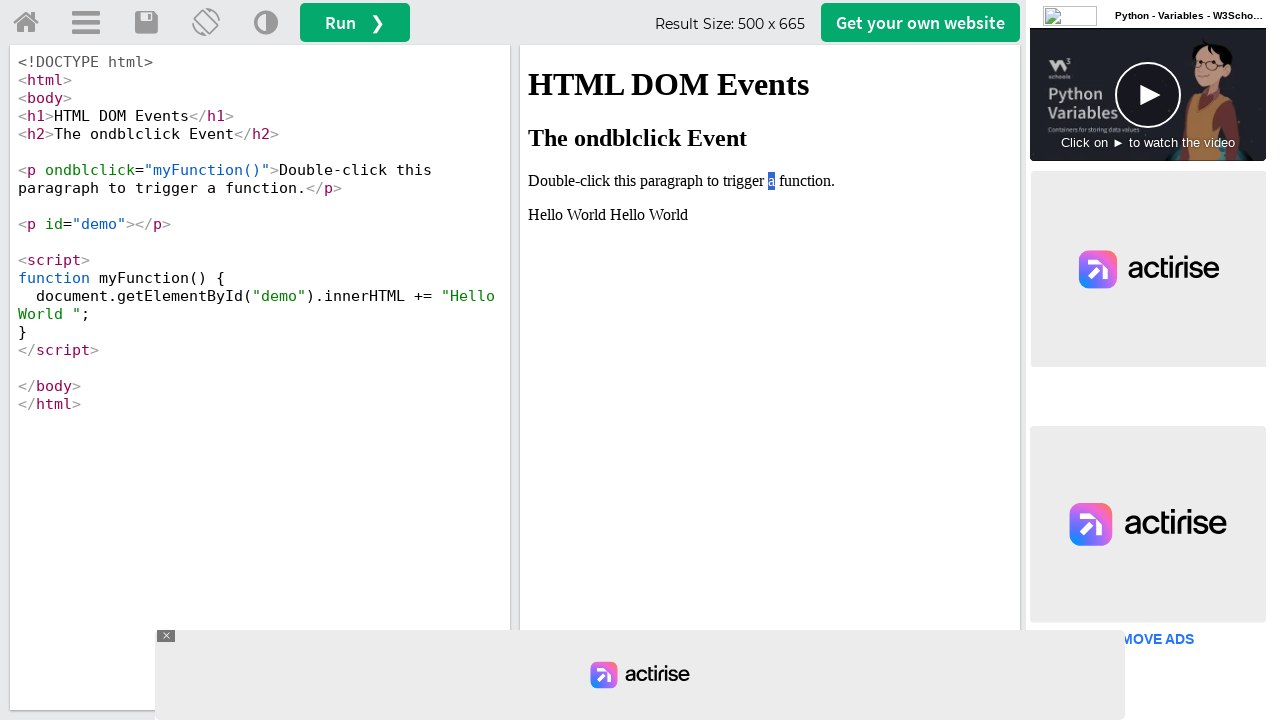

Waited 3 seconds to observe the effect of double-click function
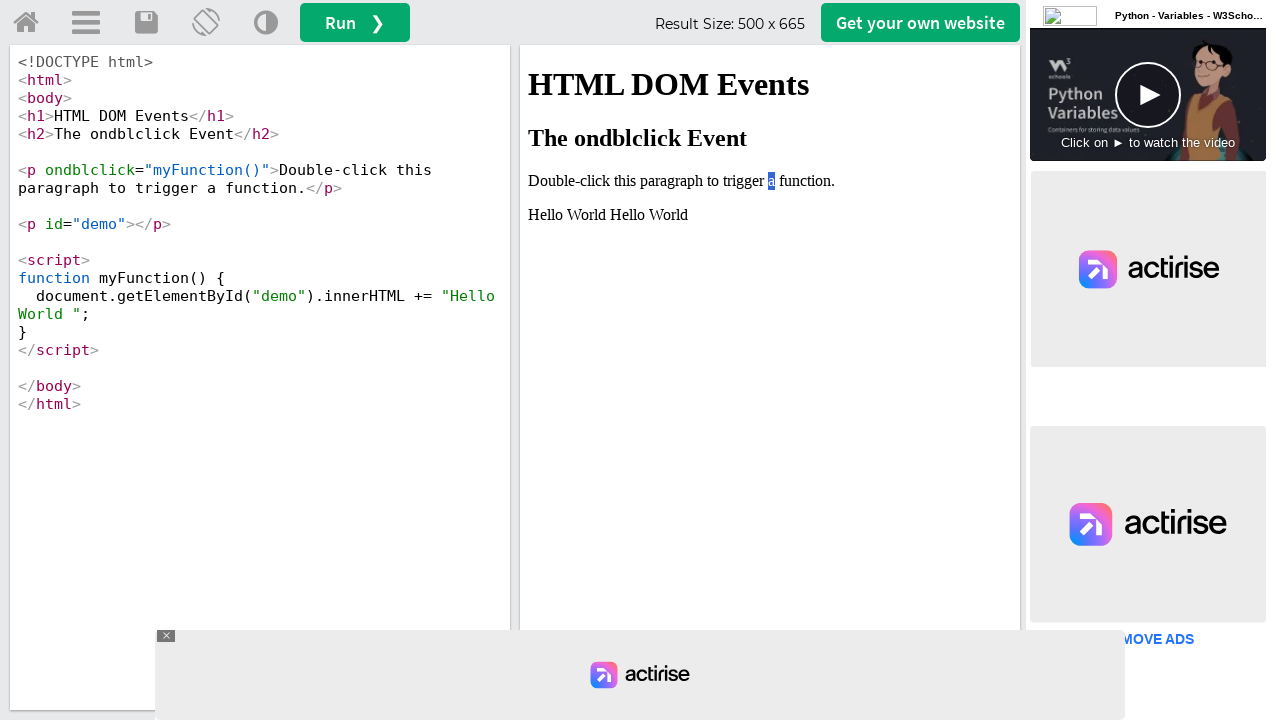

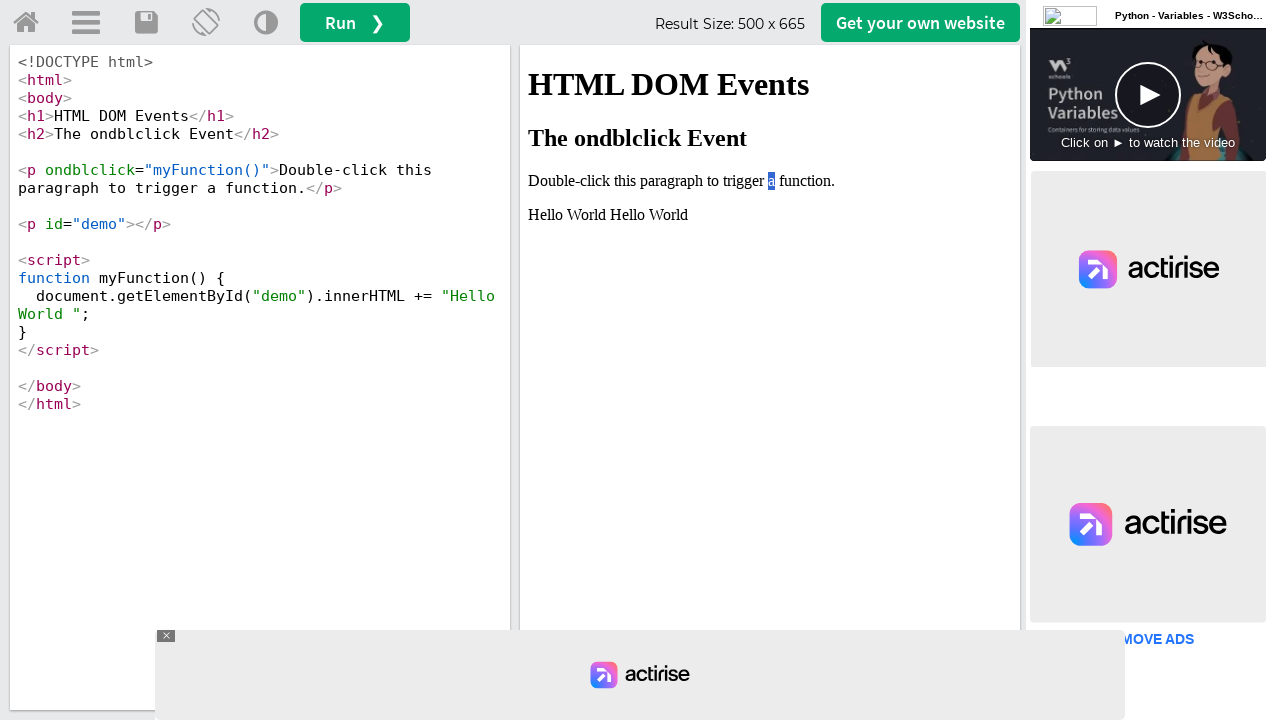